Navigates to the TechPro Education website homepage

Starting URL: https://techproeducation.com

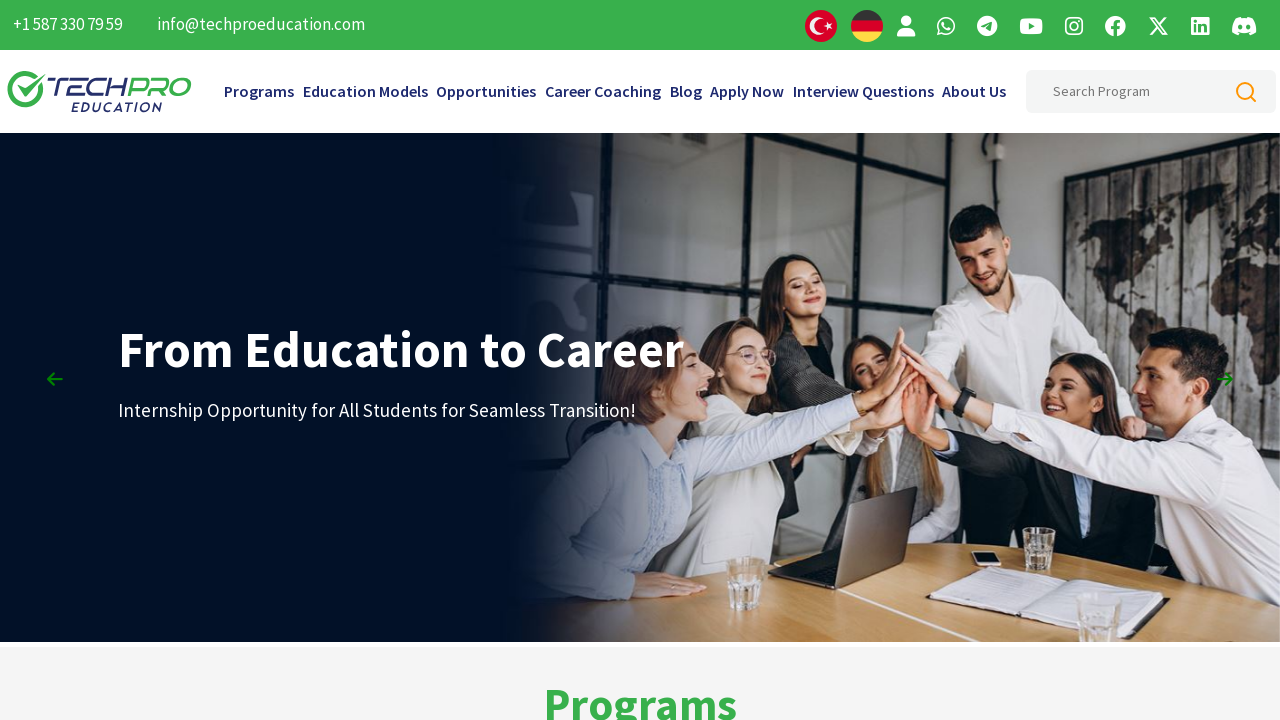

Navigated to TechPro Education homepage (https://techproeducation.com)
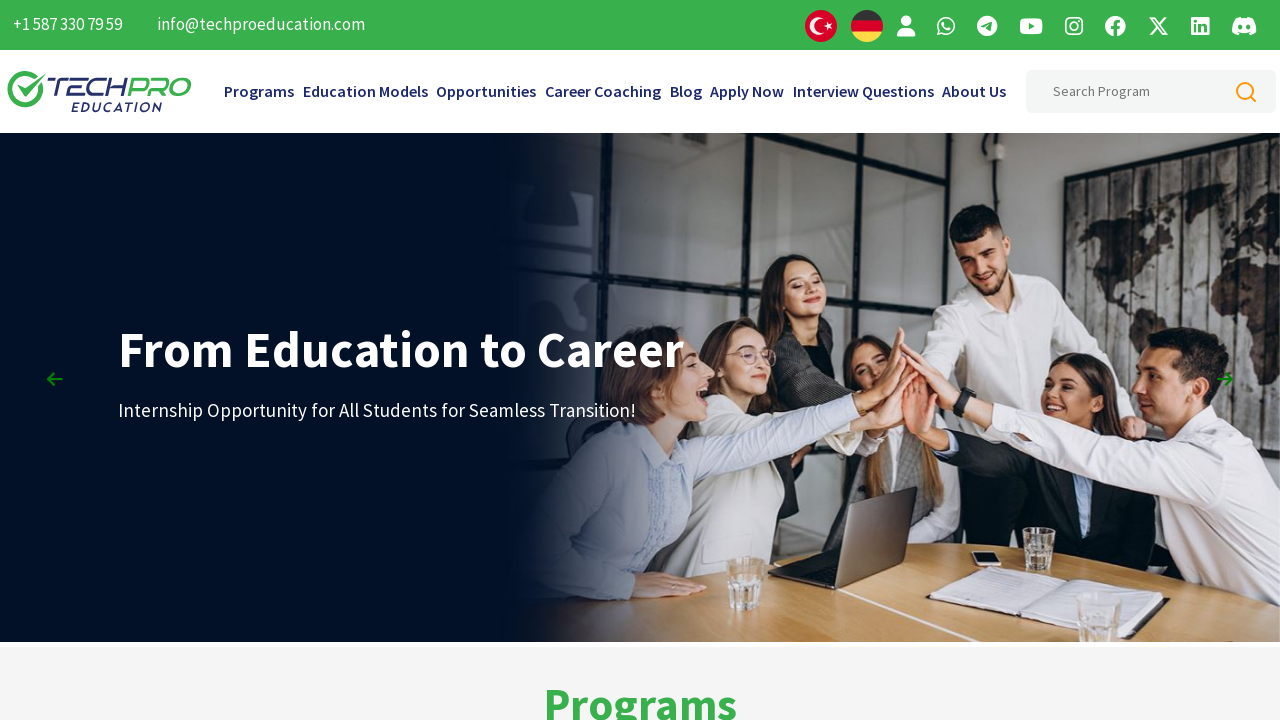

Waited for DOM content to load
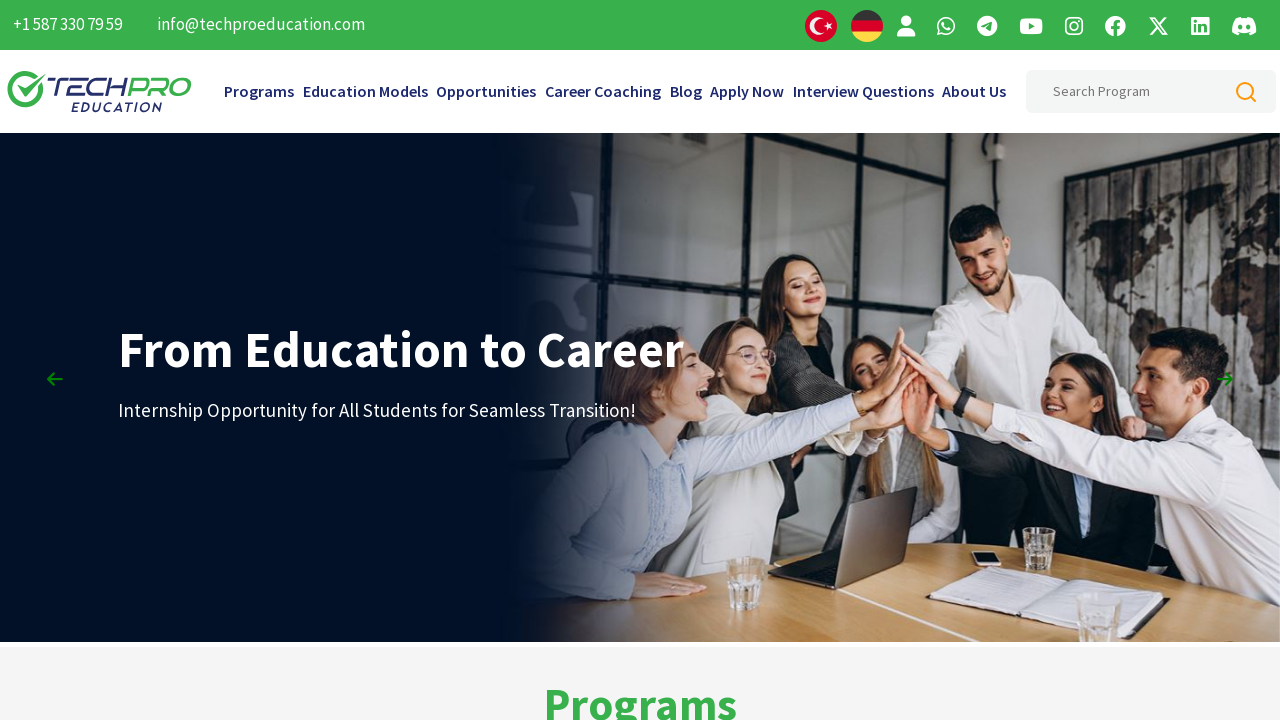

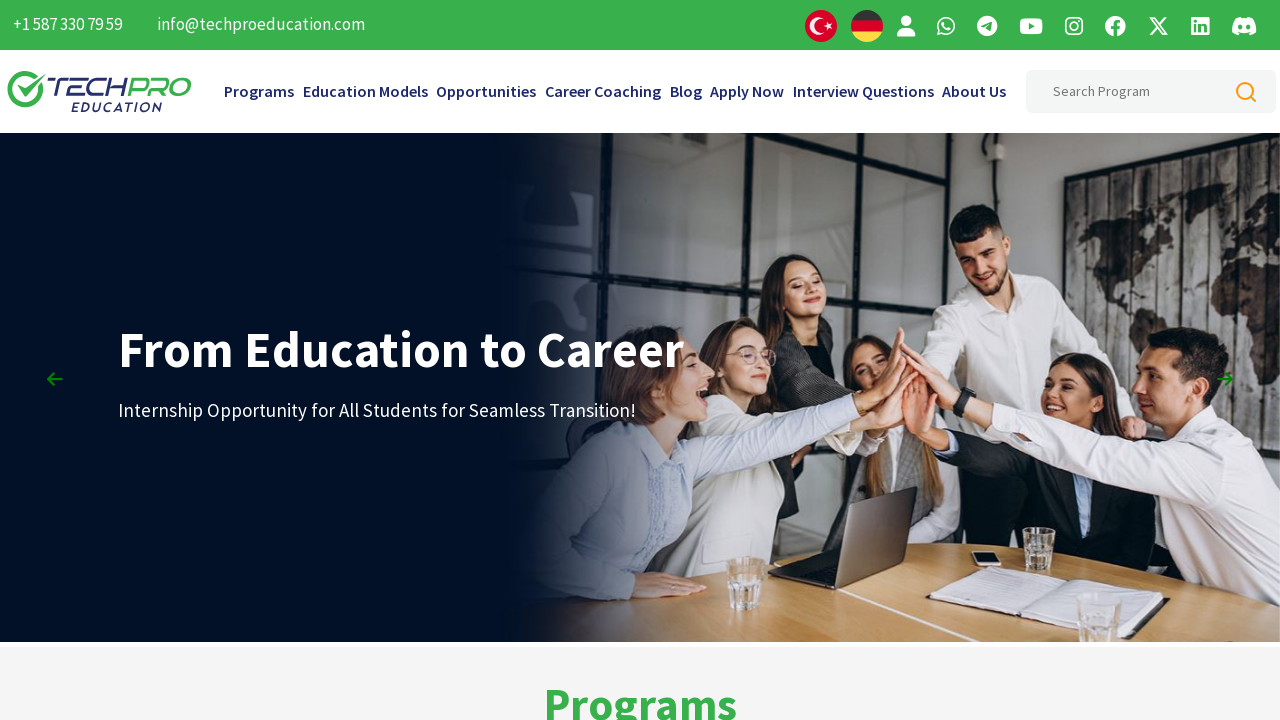